Tests handling of a simple JavaScript alert by clicking a button that triggers an alert and then accepting it

Starting URL: https://omayo.blogspot.com/

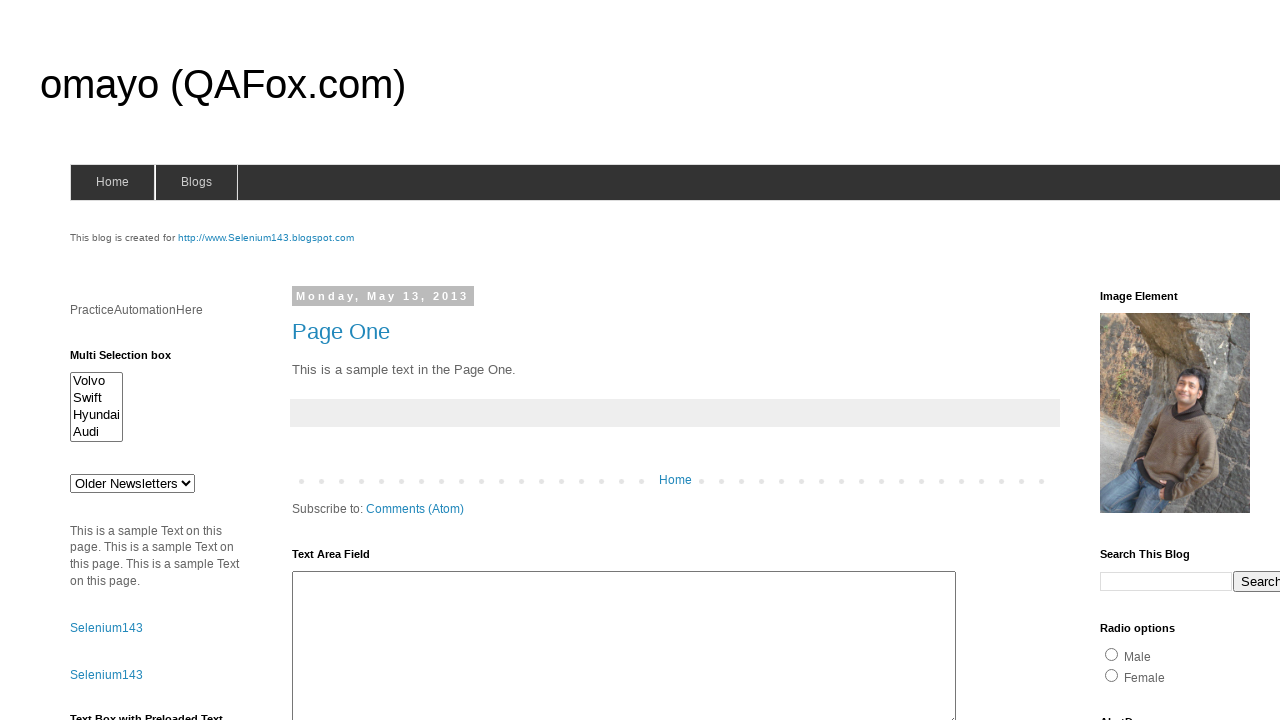

Set up dialog handler to accept alerts
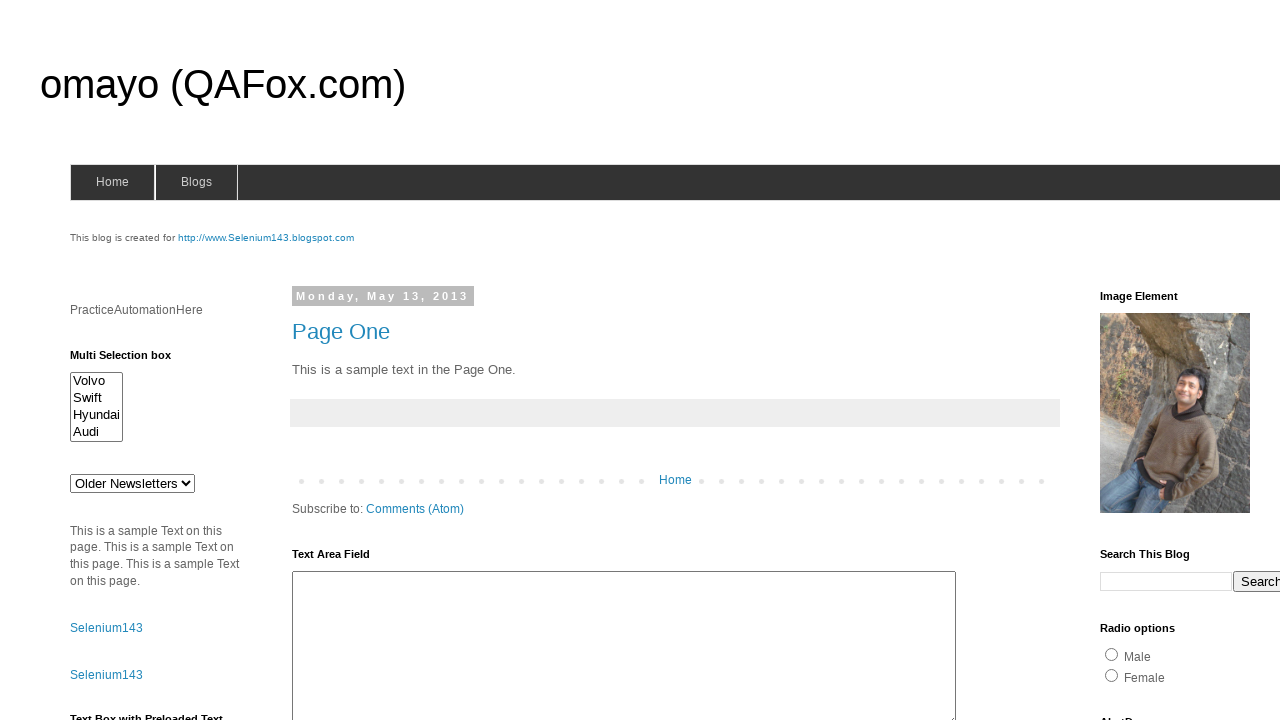

Clicked button to trigger JavaScript alert at (1154, 361) on input[value='ClickToGetAlert']
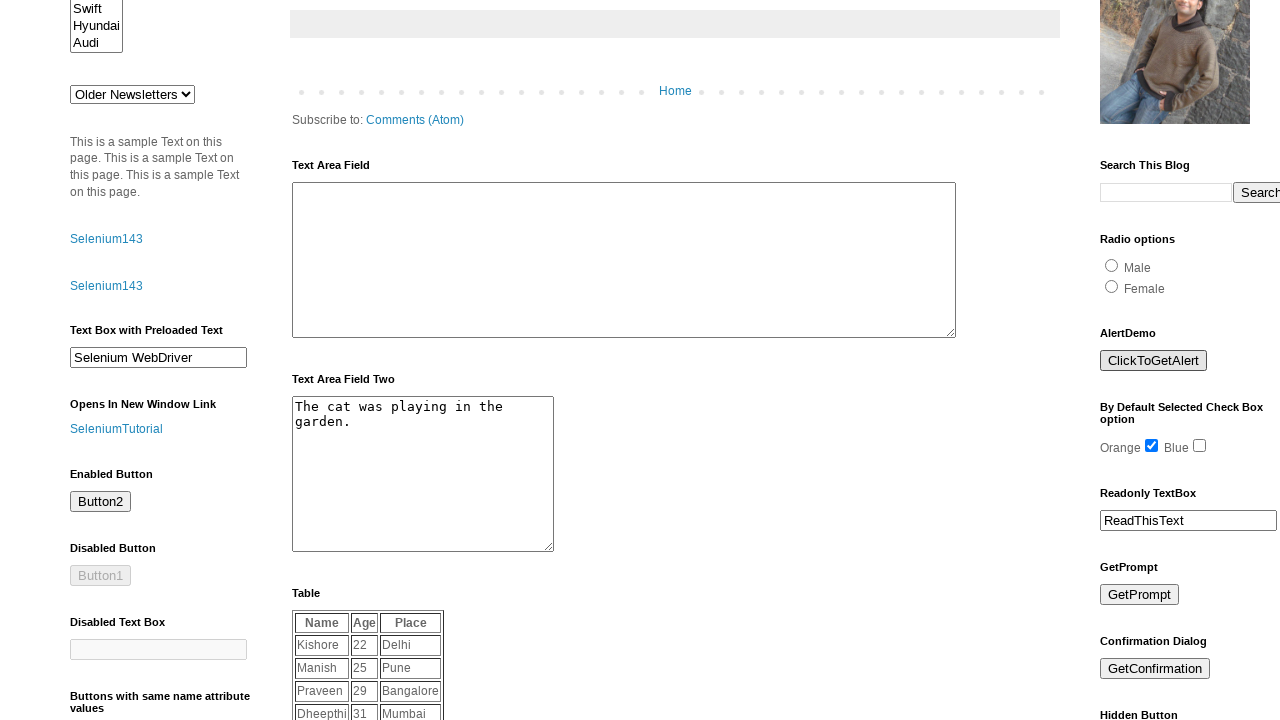

Alert was accepted and dialog closed
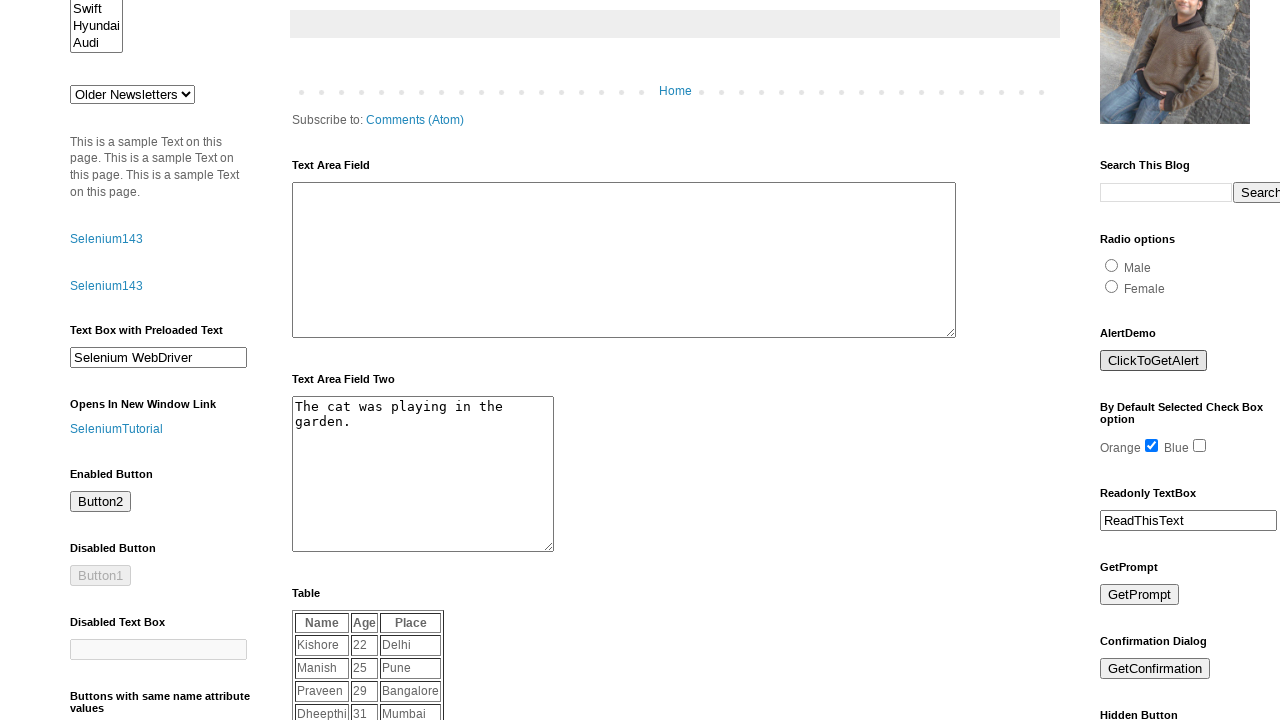

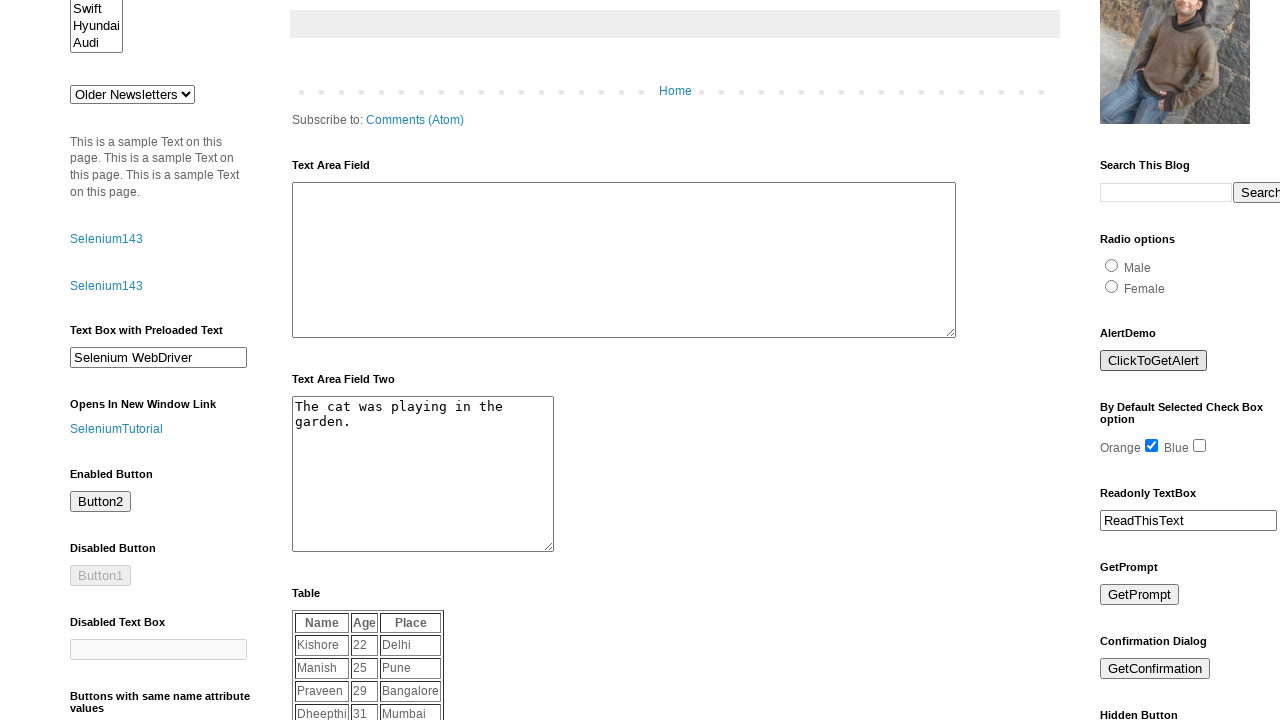